Tests a slow calculator by setting a 45-second delay, performing the calculation 7 + 8, and verifying the result equals 15.

Starting URL: https://bonigarcia.dev/selenium-webdriver-java/slow-calculator.html

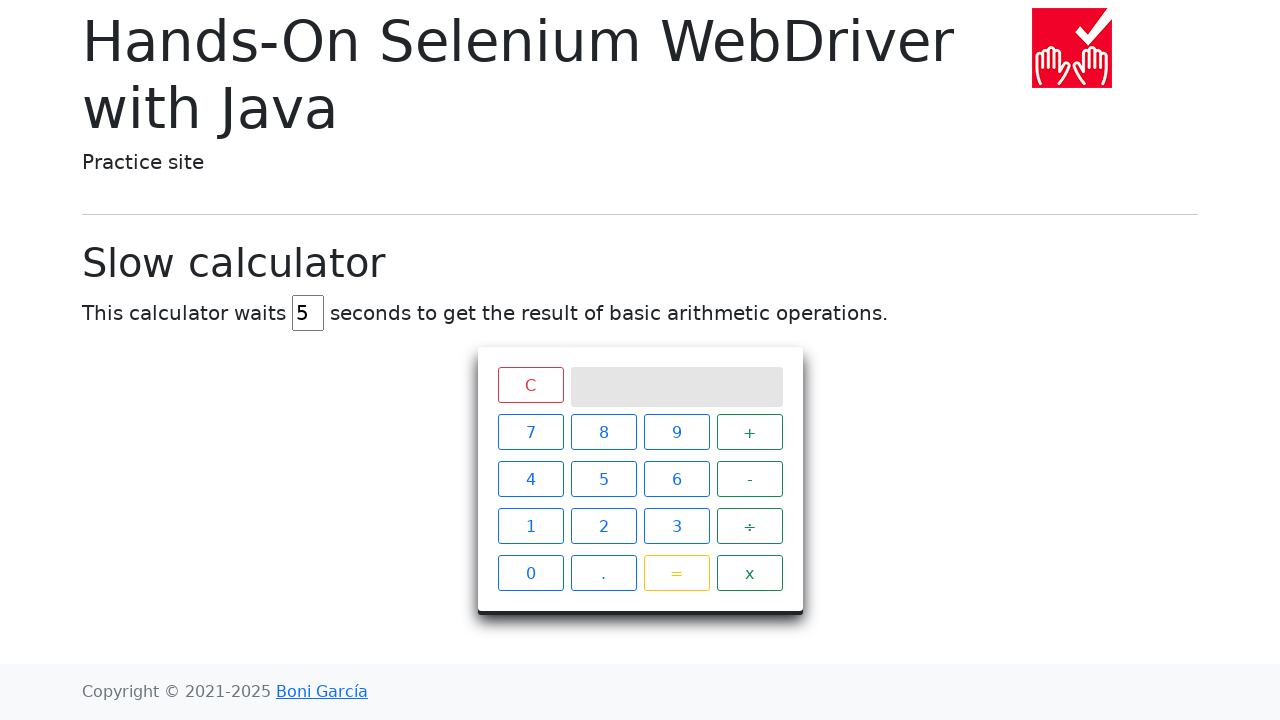

Navigated to slow calculator page
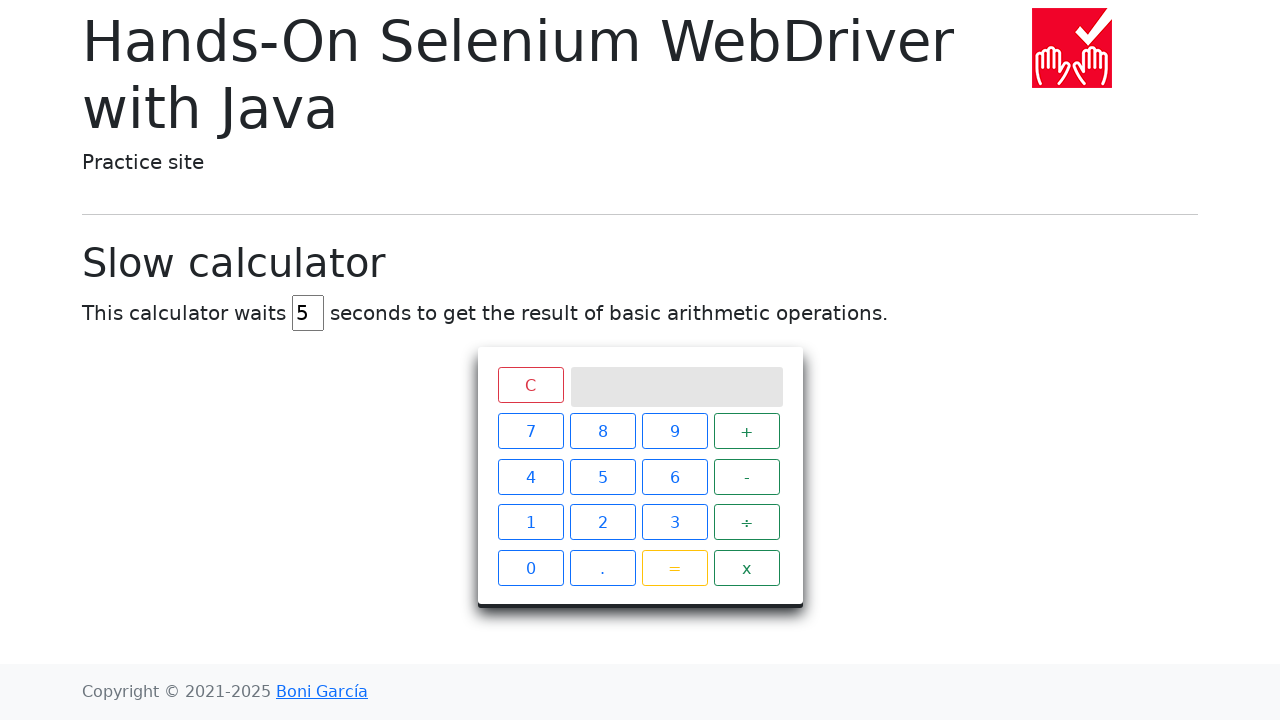

Cleared delay input field on #delay
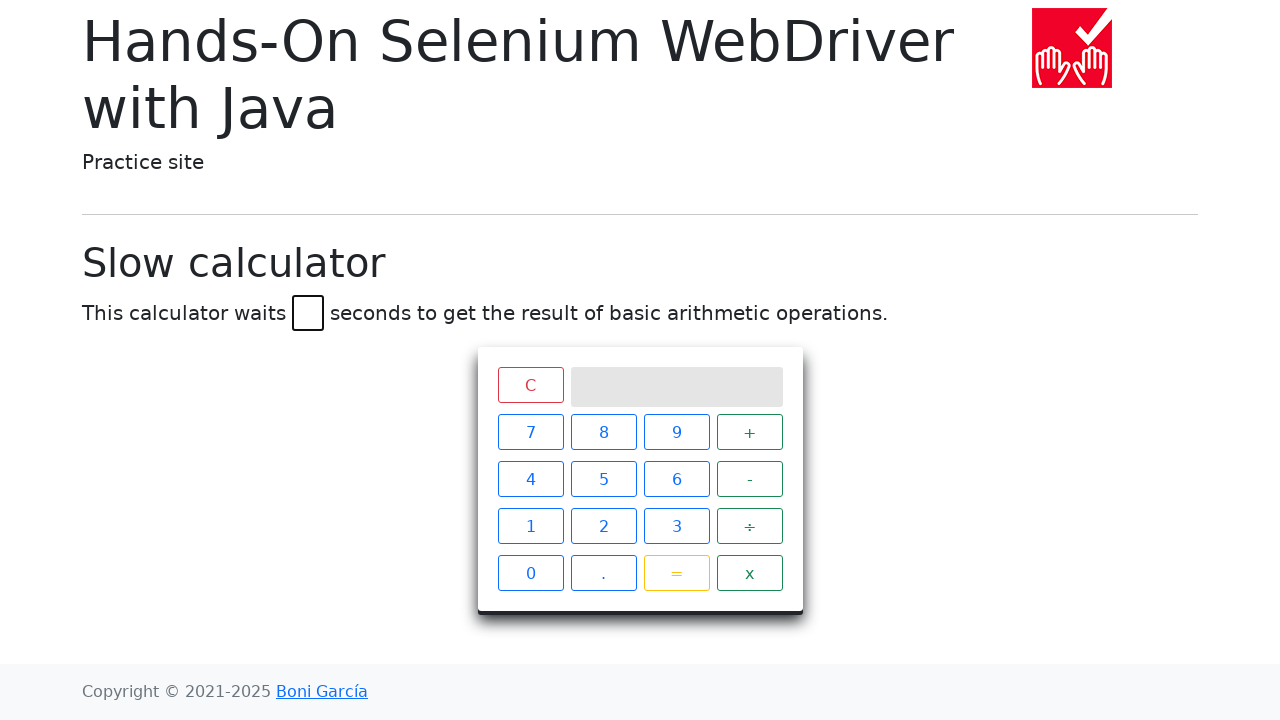

Set delay to 45 seconds on #delay
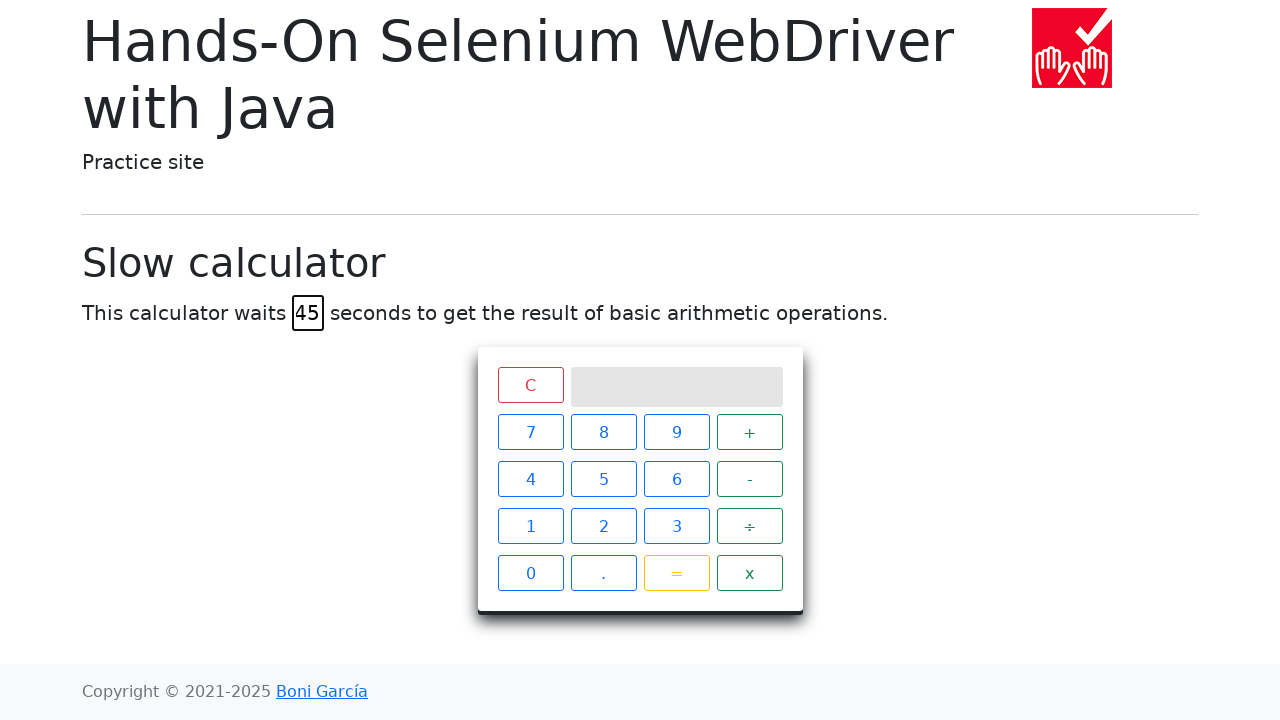

Clicked button '7' at (530, 432) on xpath=//span[@class='btn btn-outline-primary' and text()='7']
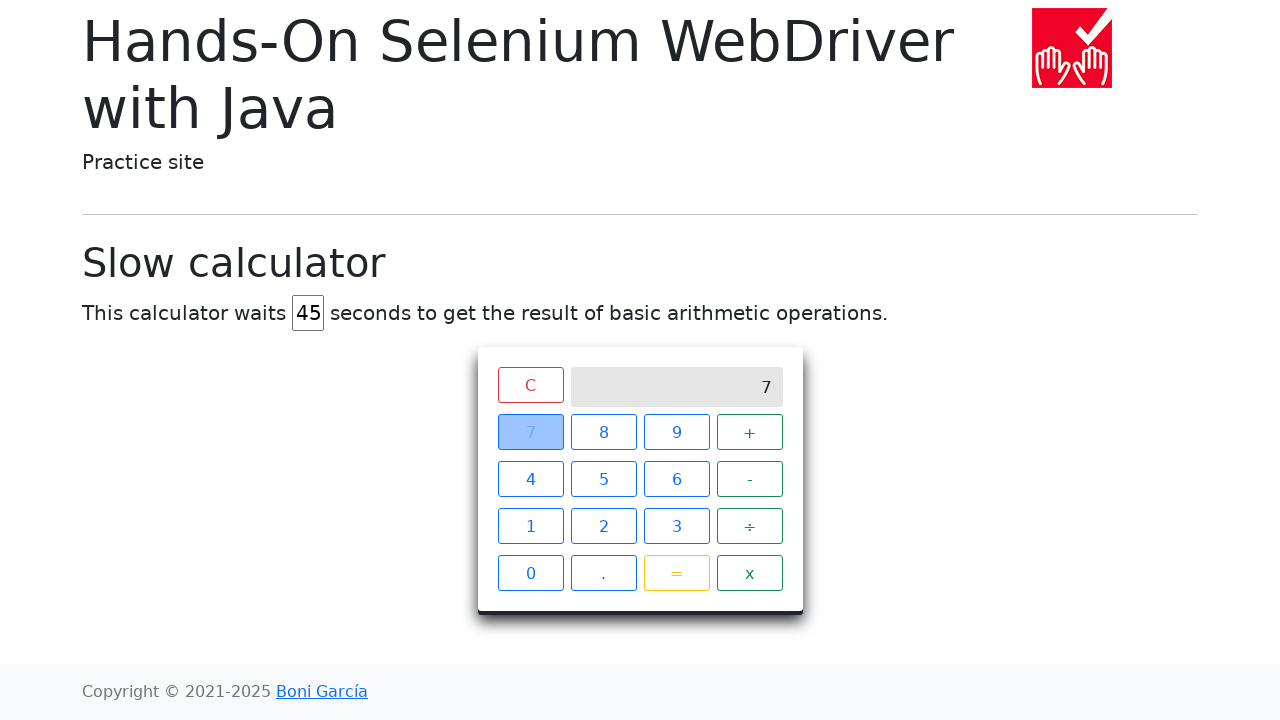

Clicked button '+' at (750, 432) on xpath=//span[@class='operator btn btn-outline-success' and text()='+']
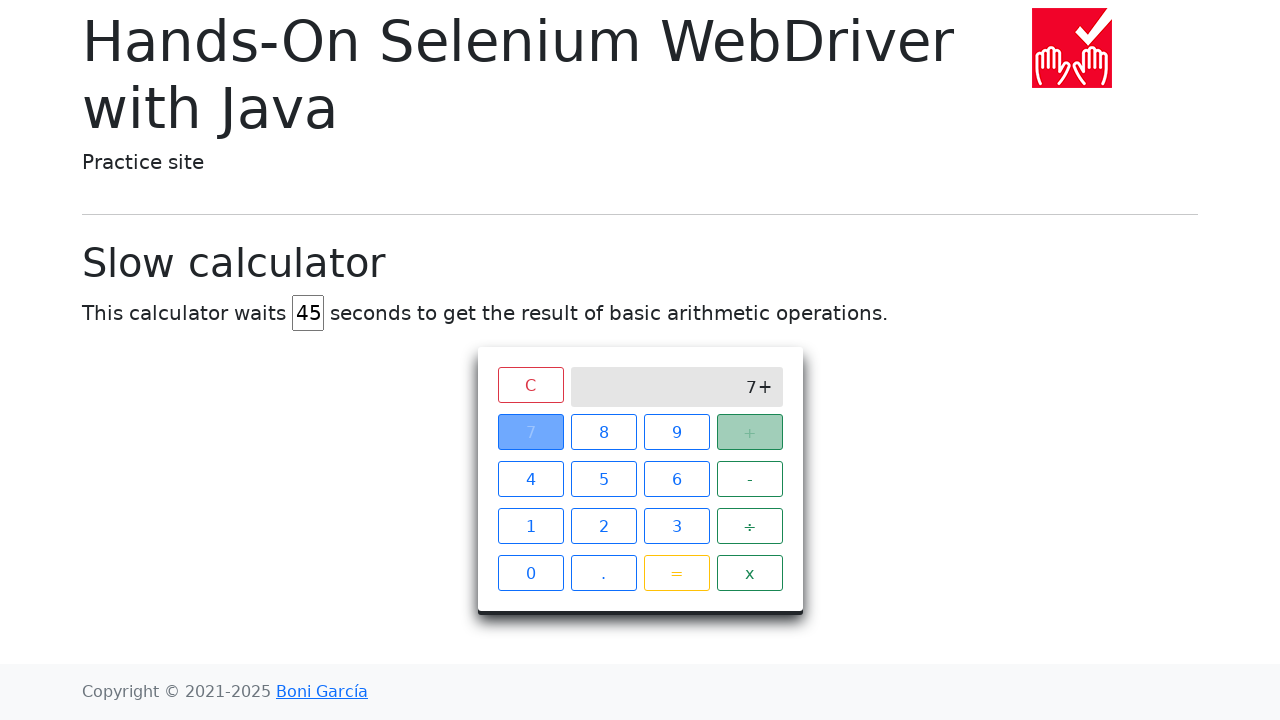

Clicked button '8' at (604, 432) on xpath=//span[@class='btn btn-outline-primary' and text()='8']
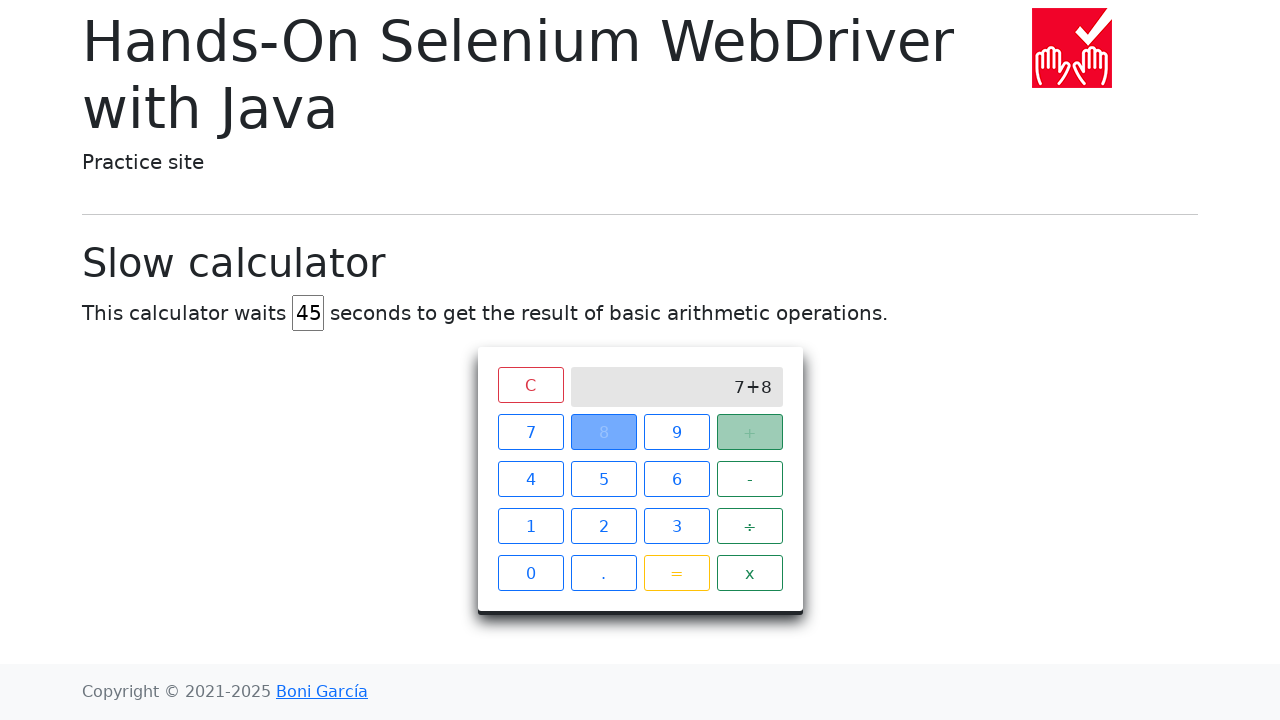

Clicked button '=' to execute calculation at (676, 573) on xpath=//span[@class='btn btn-outline-warning' and text()='=']
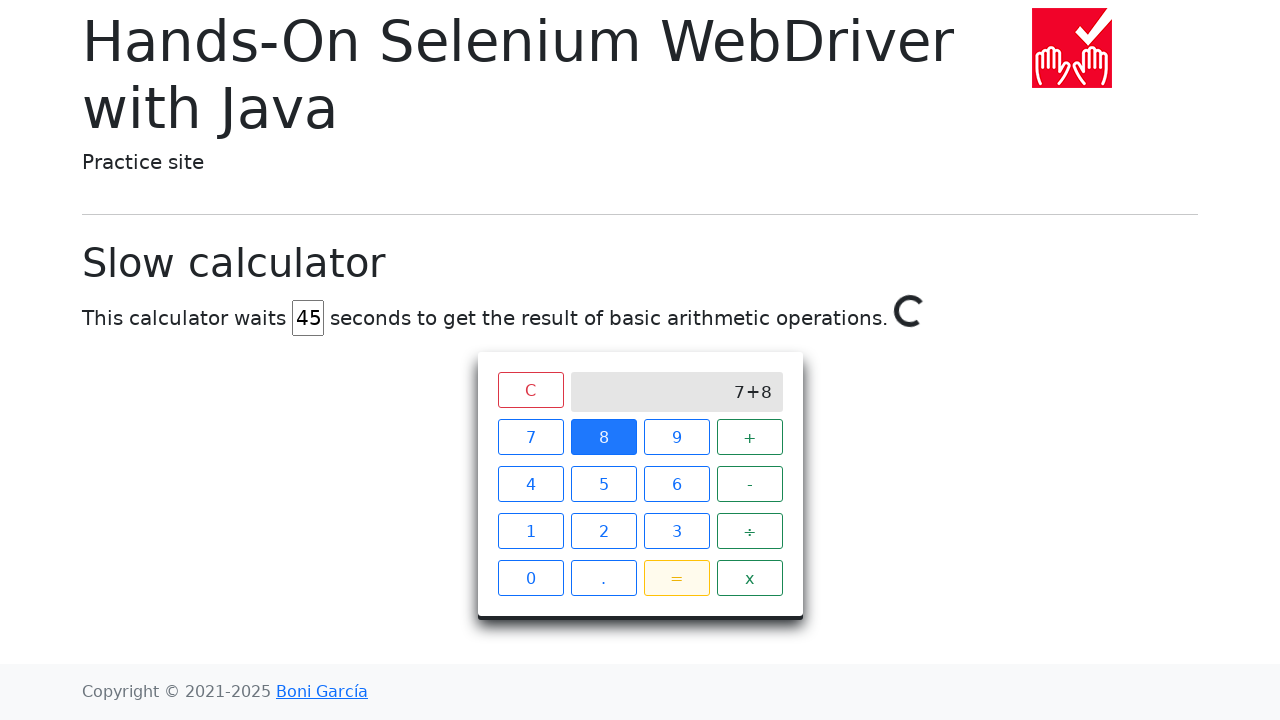

Calculator result '15' appeared after 45-second delay
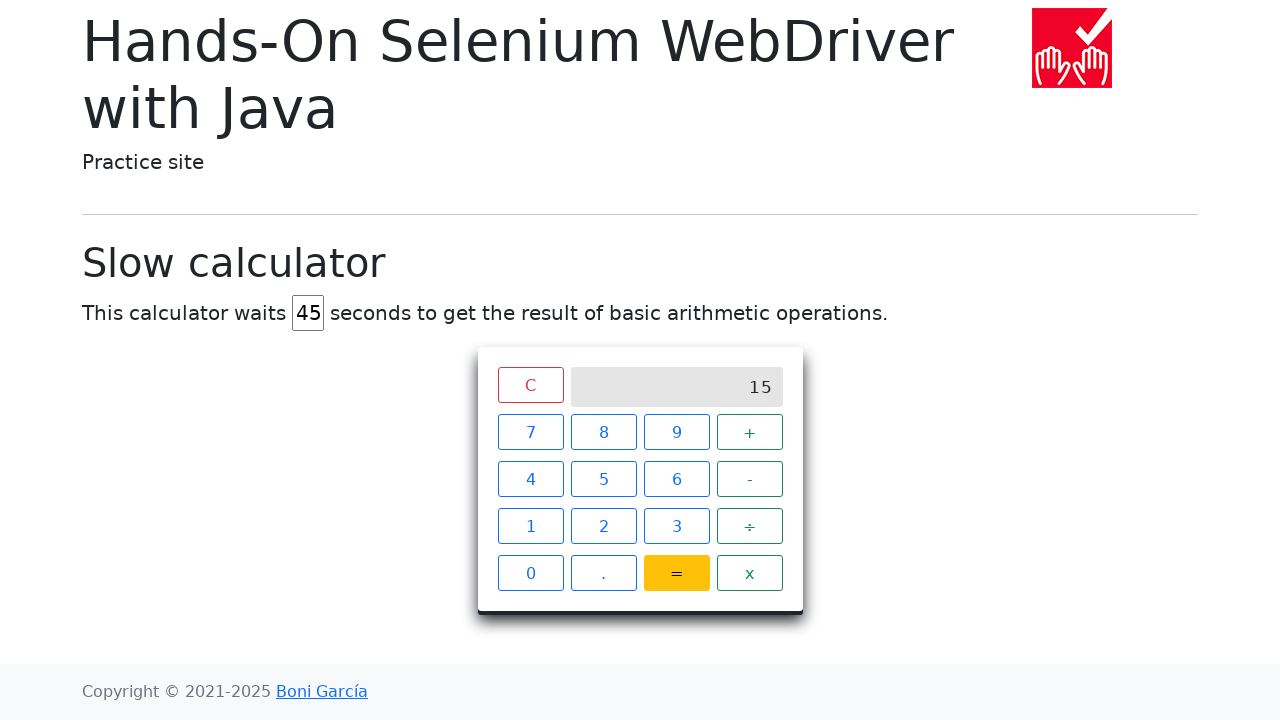

Retrieved result text from calculator screen
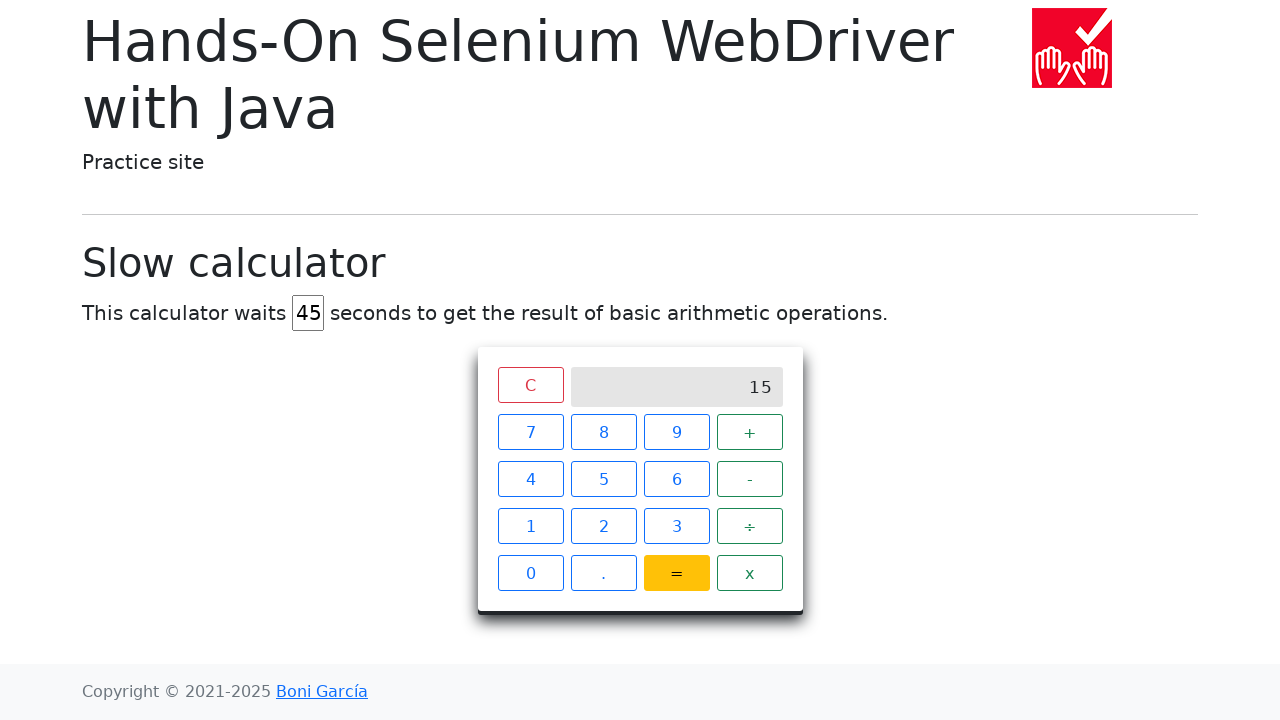

Verified calculation result equals 15
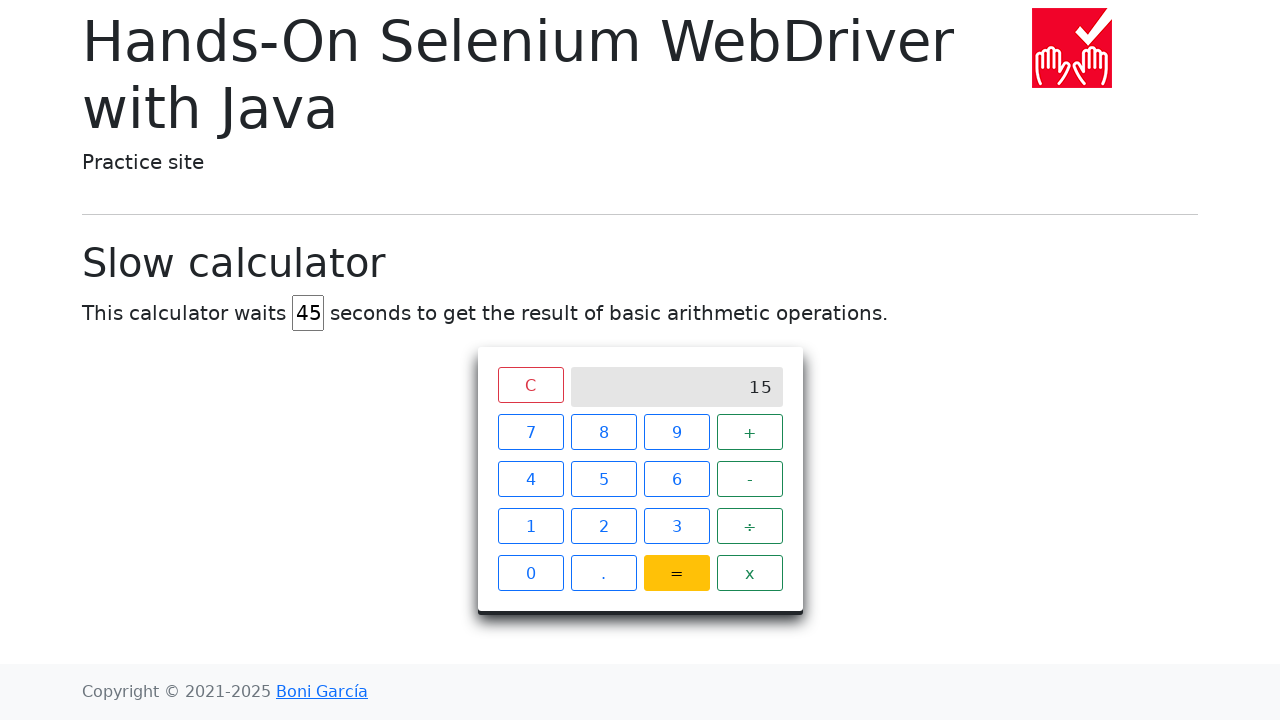

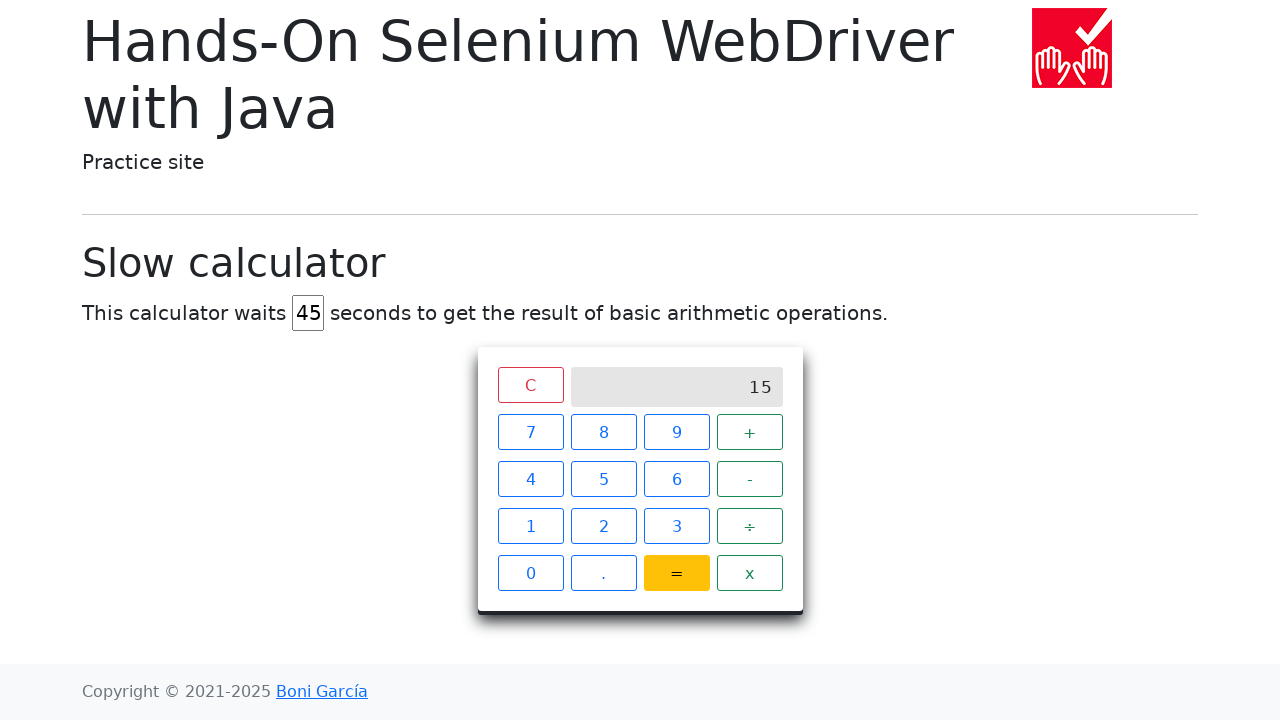